Tests order form validation when name field is empty, expecting an alert message

Starting URL: https://www.demoblaze.com/index.html

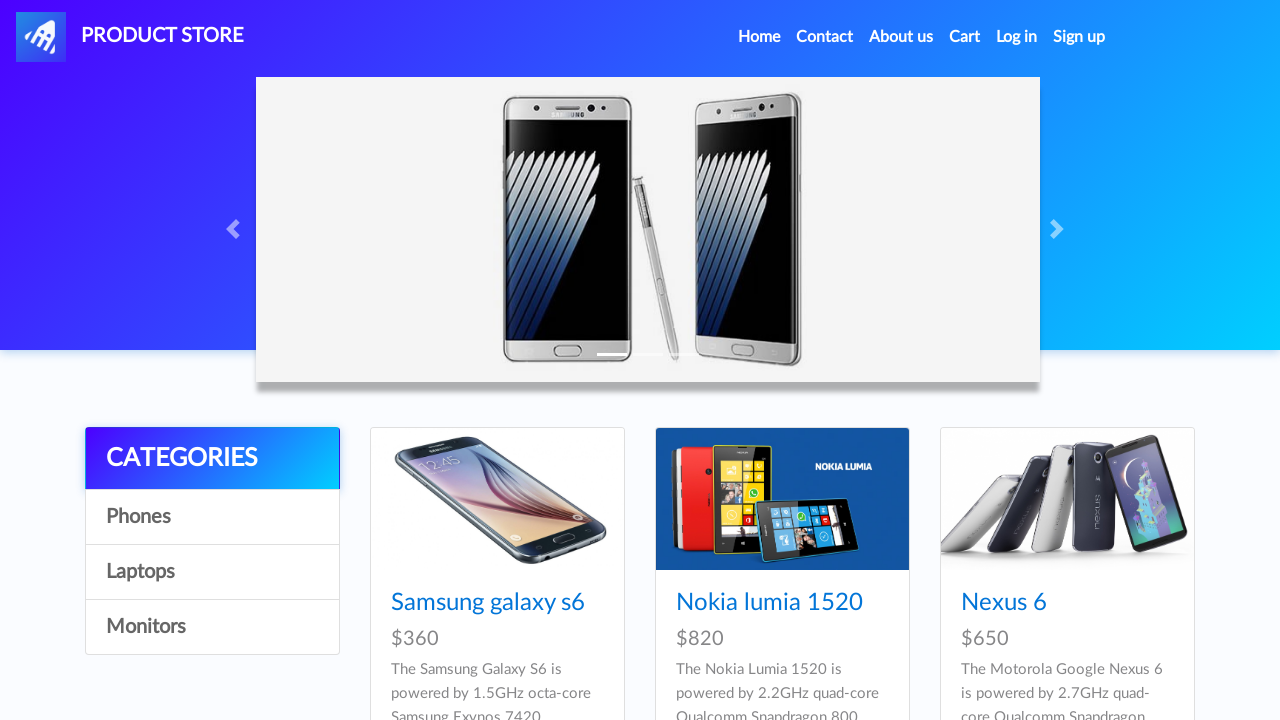

Clicked on first product at (488, 603) on xpath=/html/body/div[5]/div/div[2]/div/div[1]/div/div/h4/a
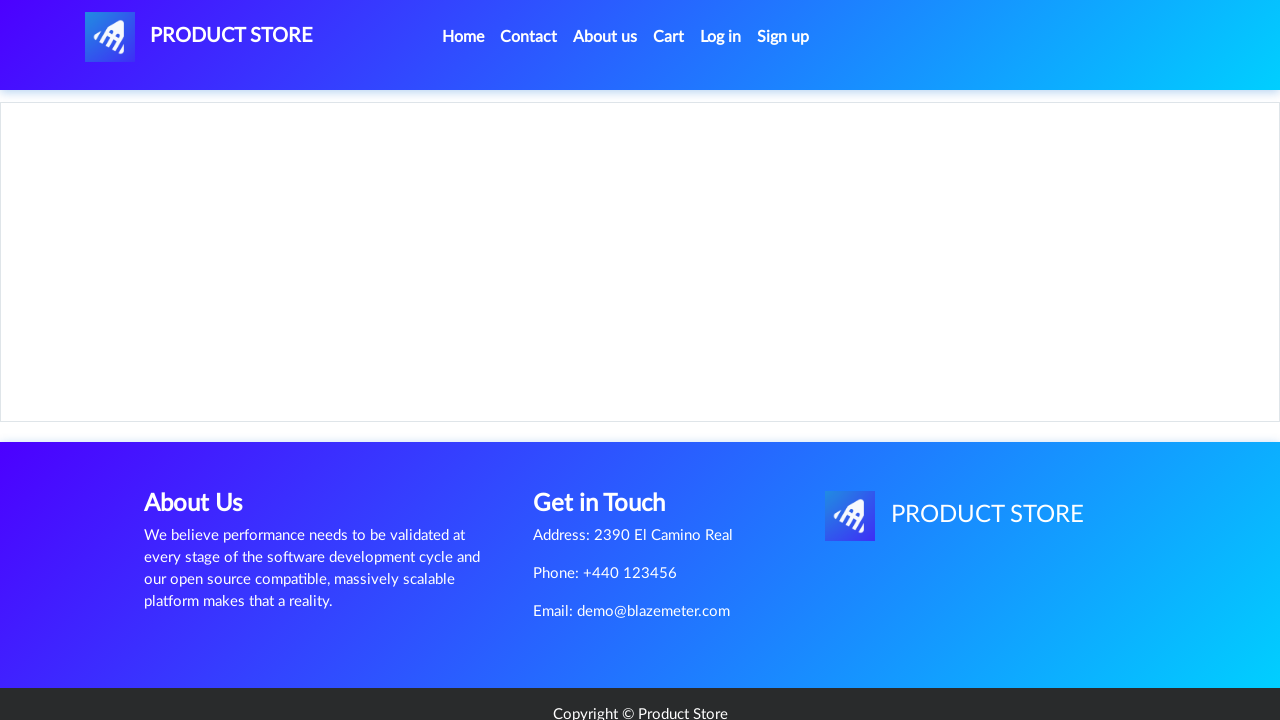

Clicked 'Add to cart' button at (610, 440) on xpath=/html/body/div[5]/div/div[2]/div[2]/div/a
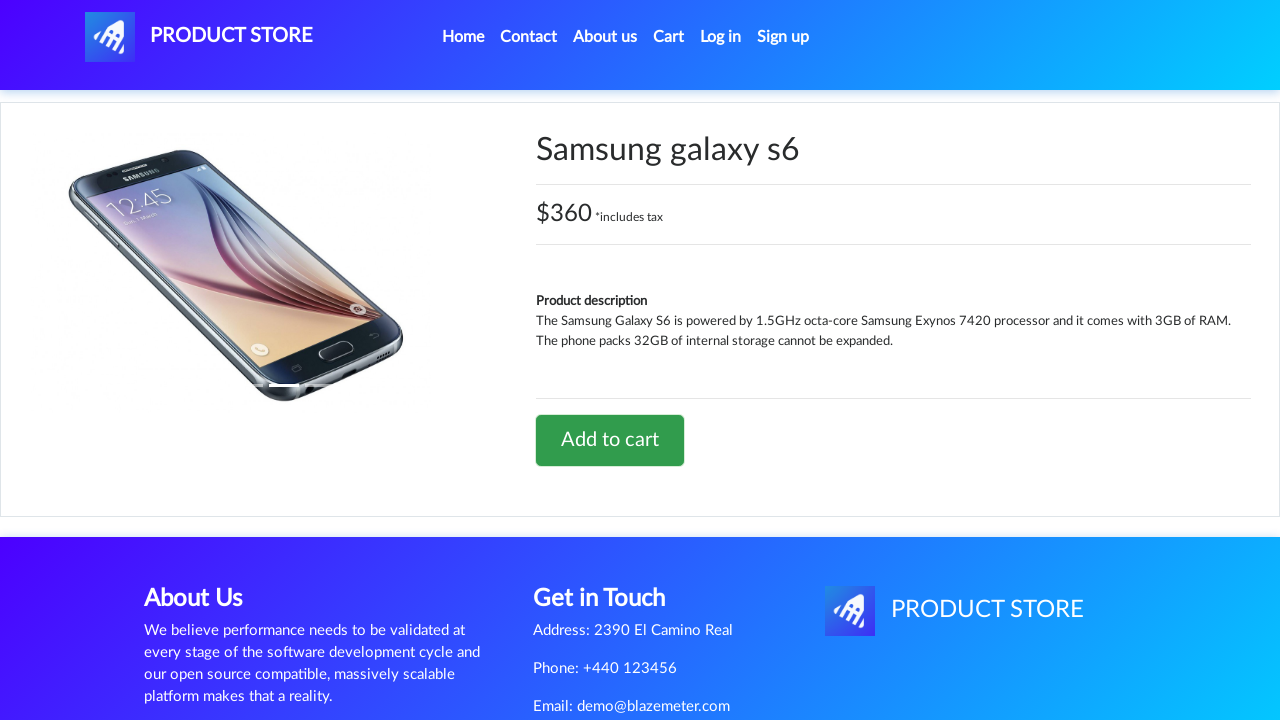

Accepted product added alert
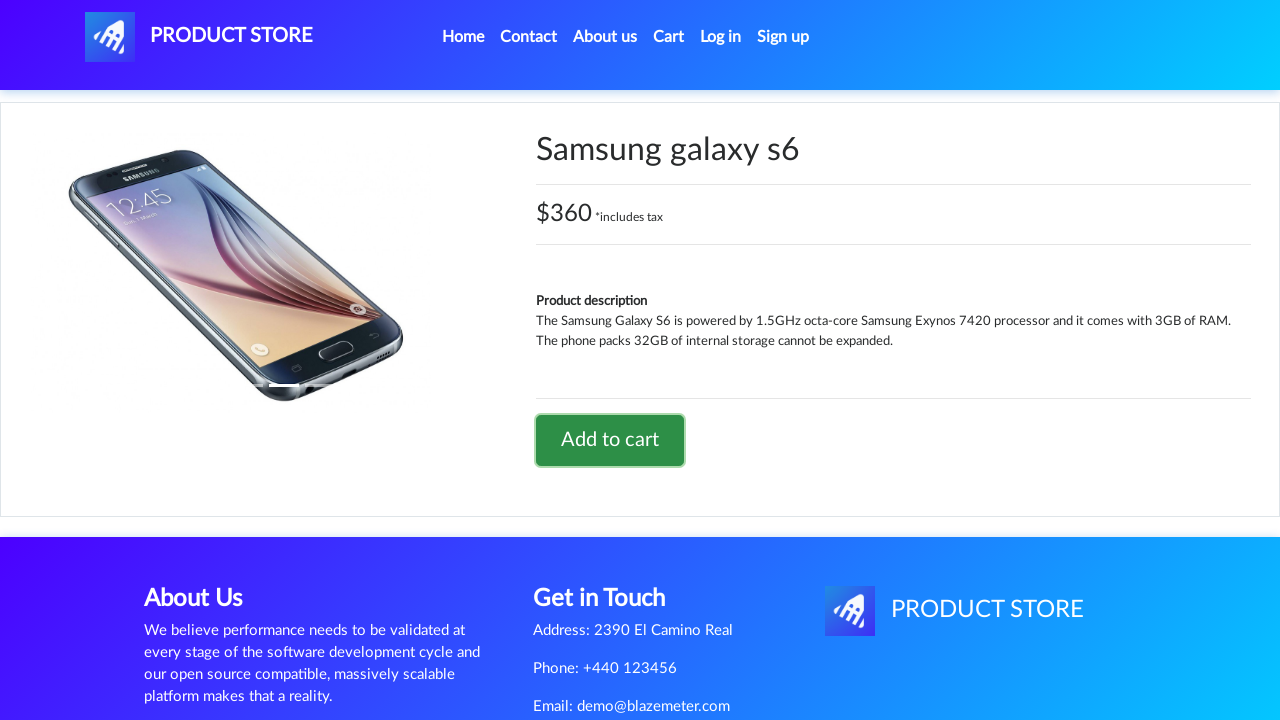

Navigated to shopping cart at (669, 37) on #cartur
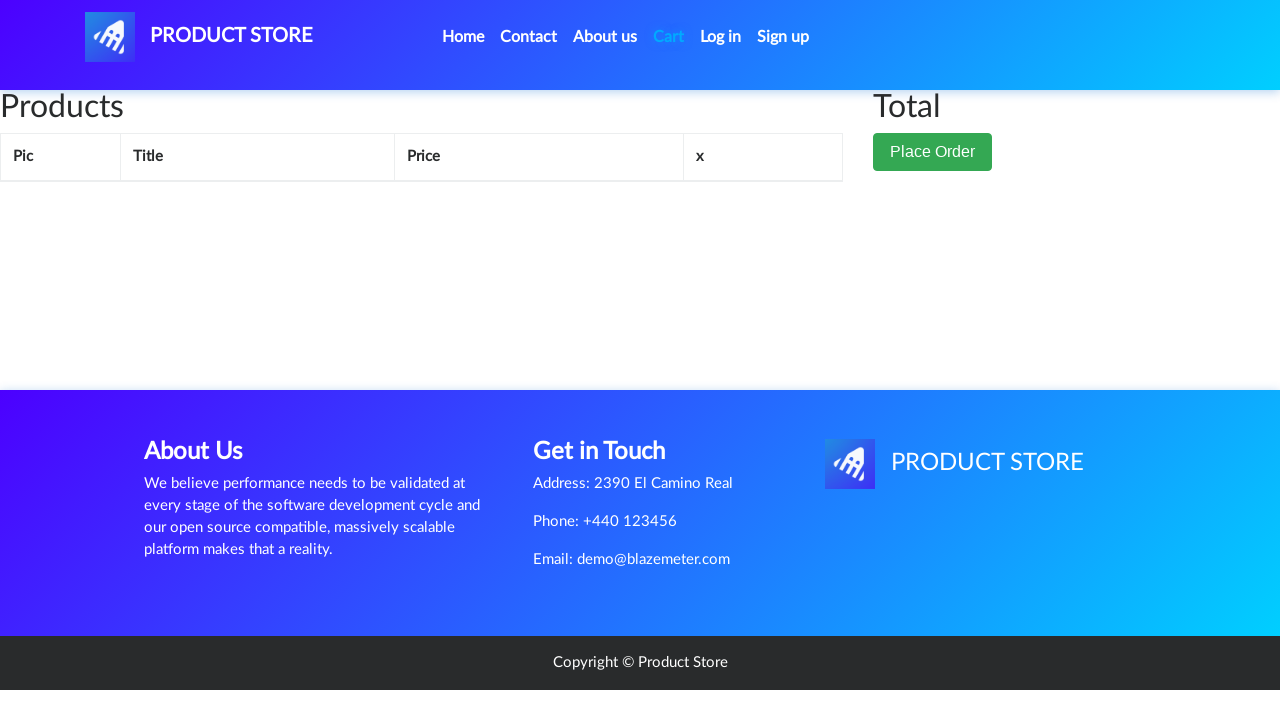

Clicked 'Place Order' button at (933, 152) on xpath=/html/body/div[6]/div/div[2]/button
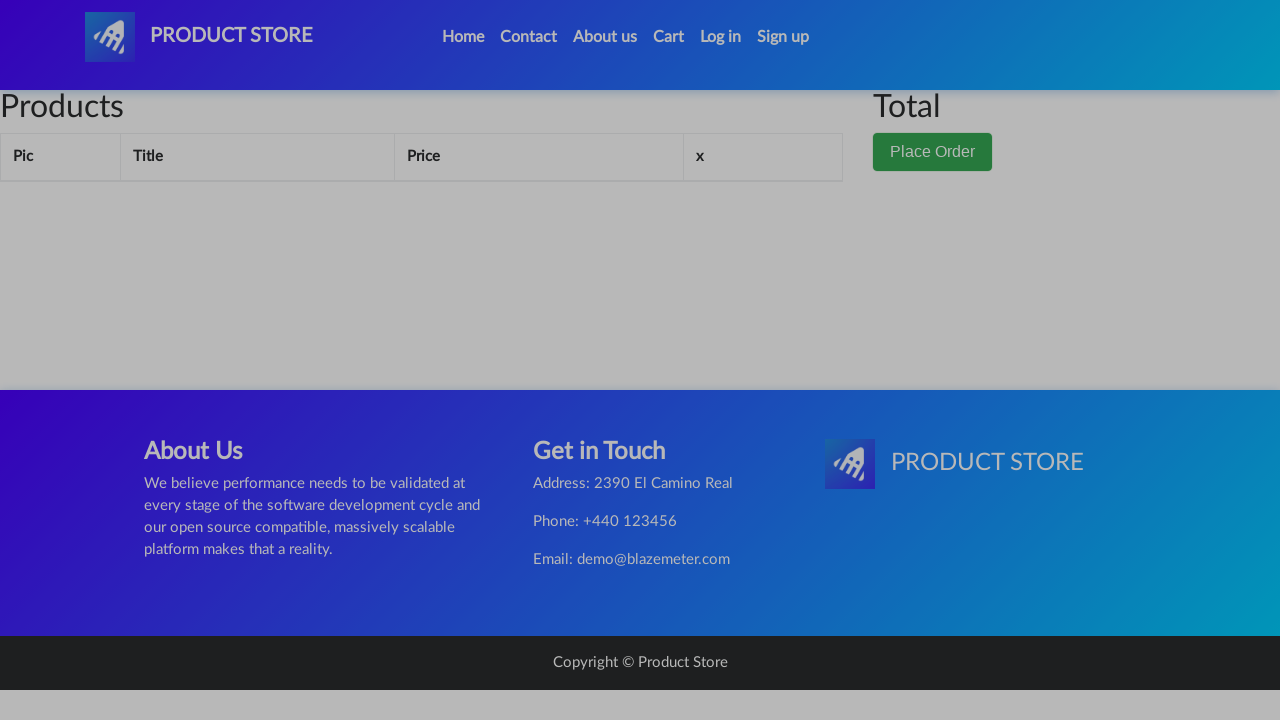

Filled country field with 'Canada' on #country
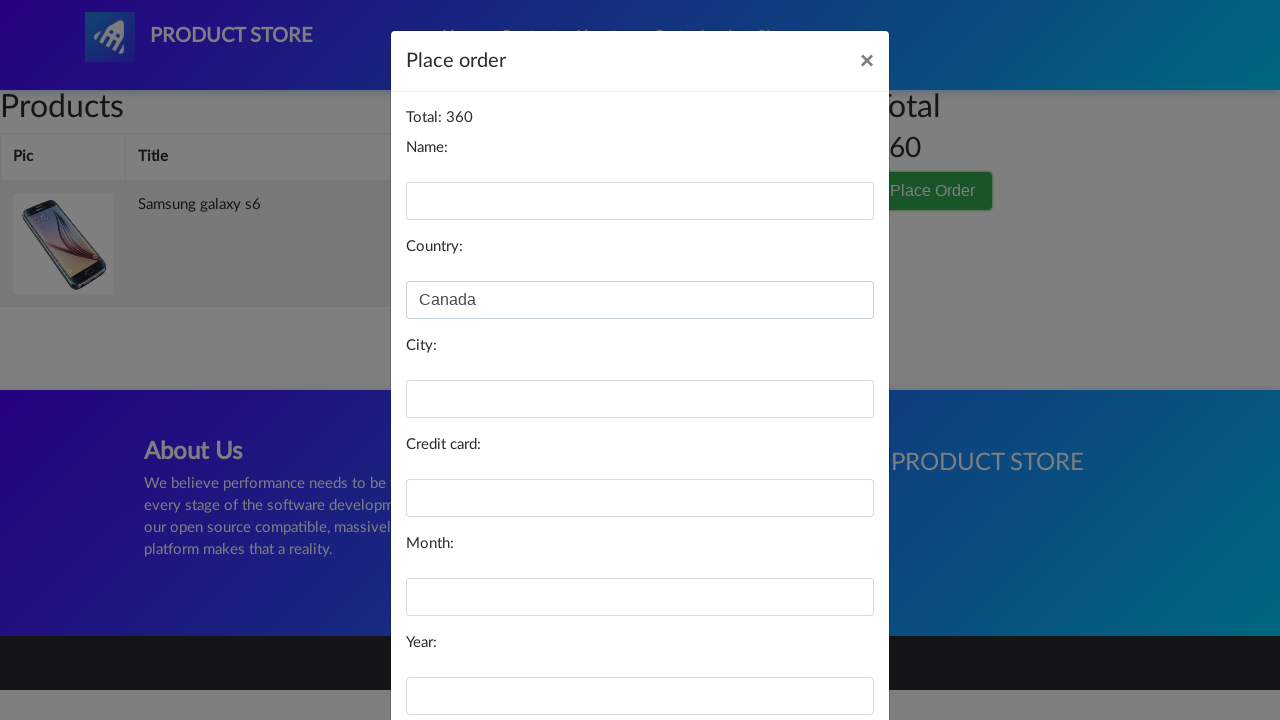

Filled city field with 'Toronto' on #city
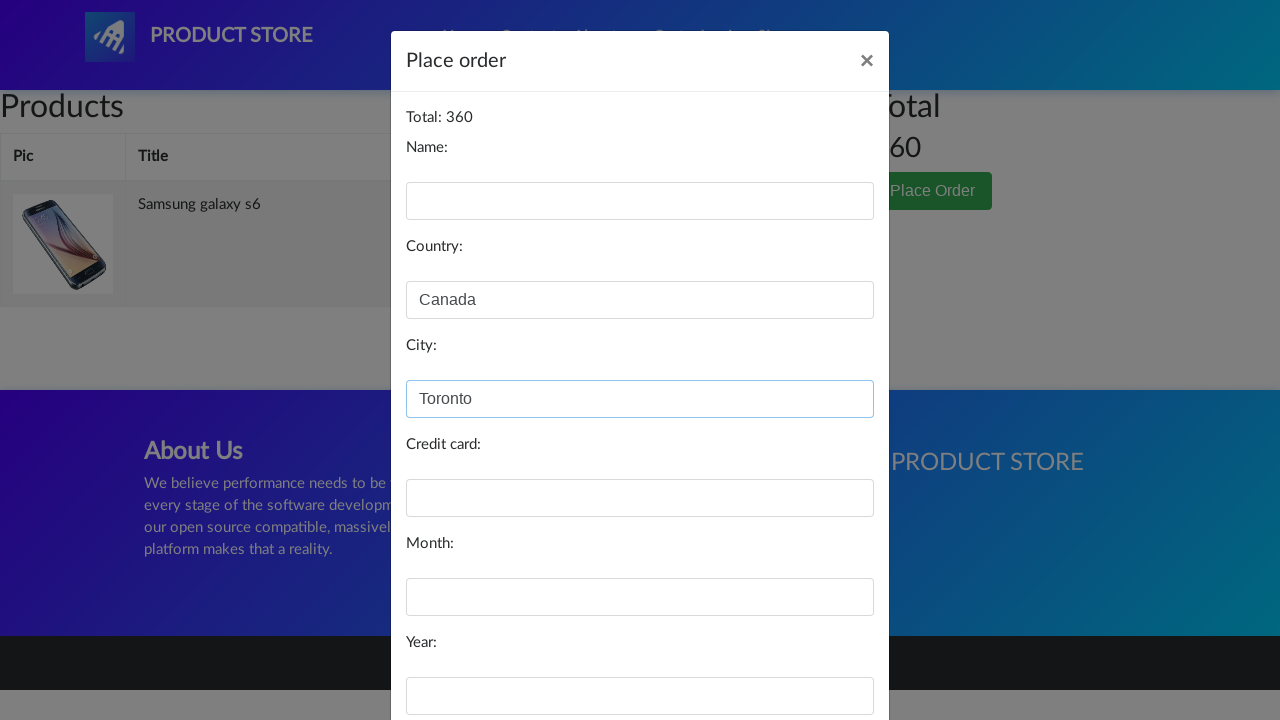

Filled card field with credit card number on #card
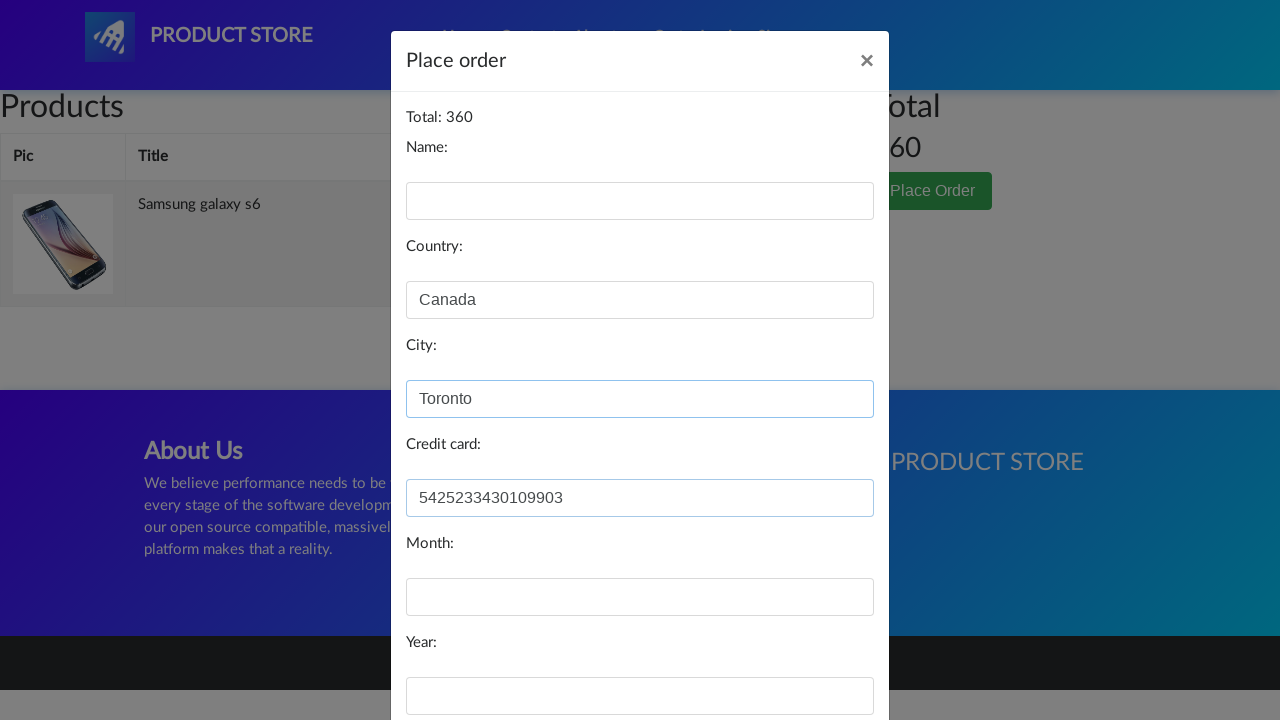

Filled month field with '08' on #month
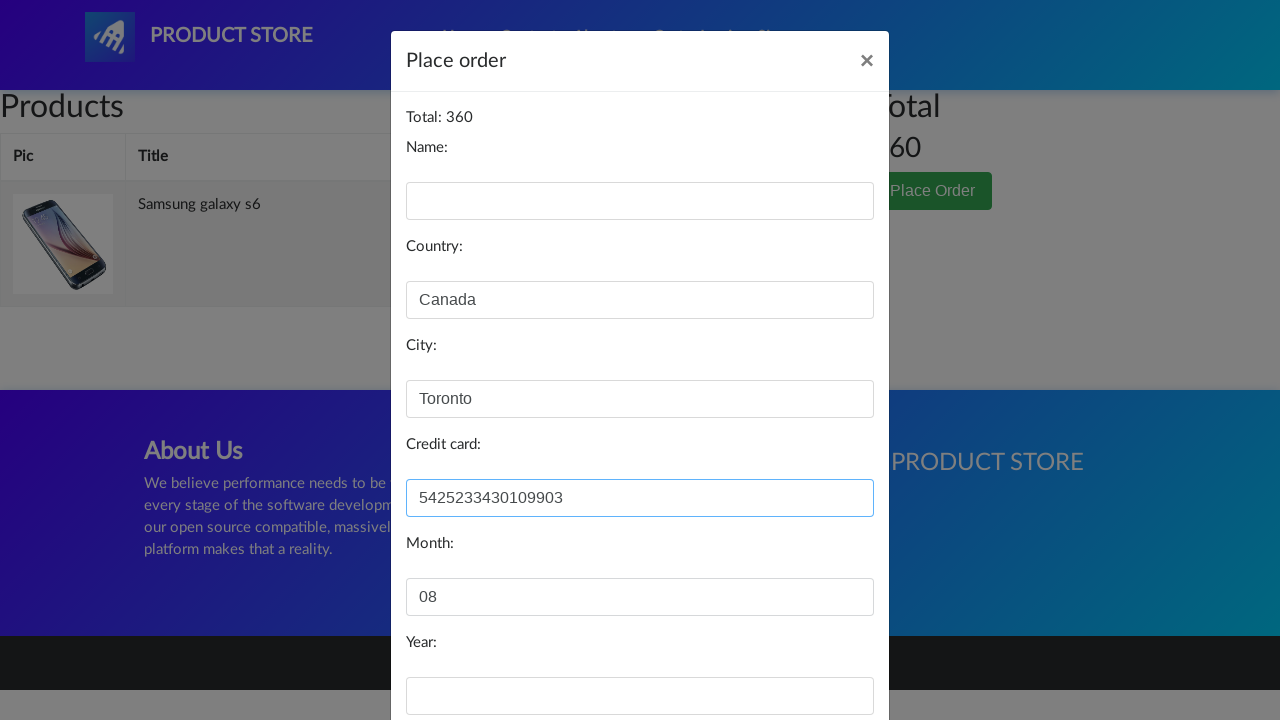

Filled year field with '2025' on #year
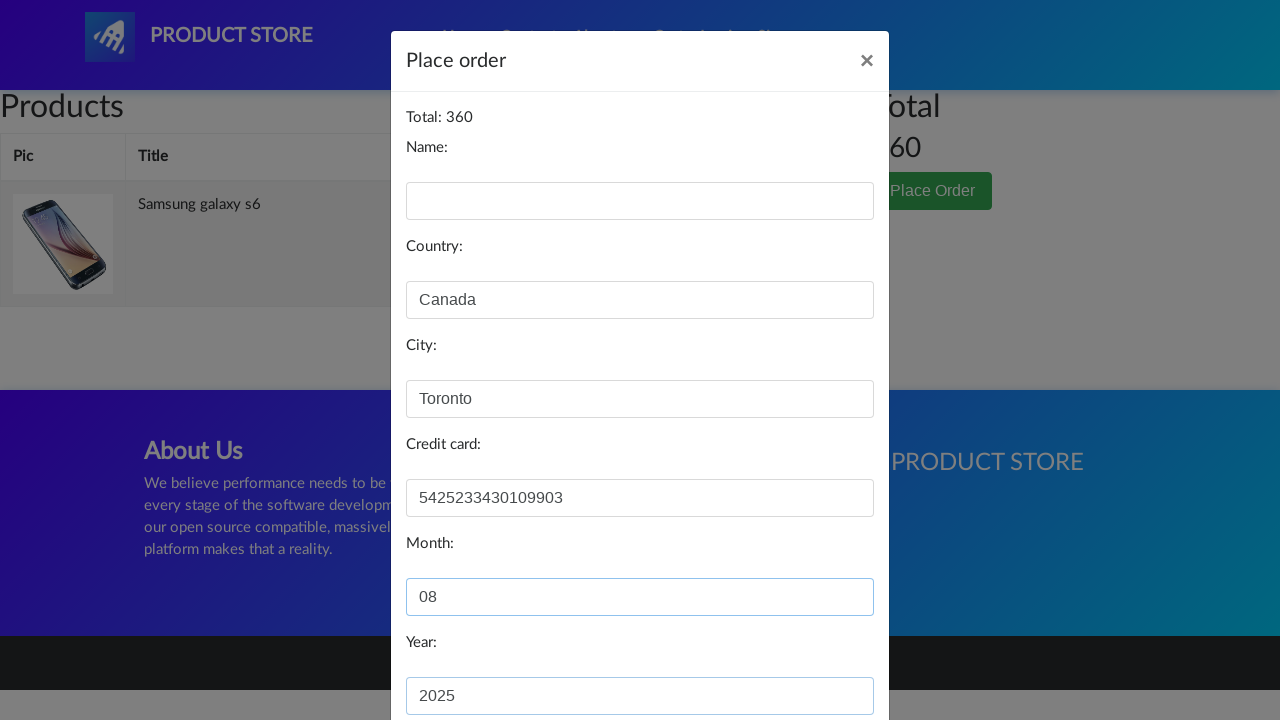

Clicked order submission button without filling name field at (823, 655) on xpath=/html/body/div[3]/div/div/div[3]/button[2]
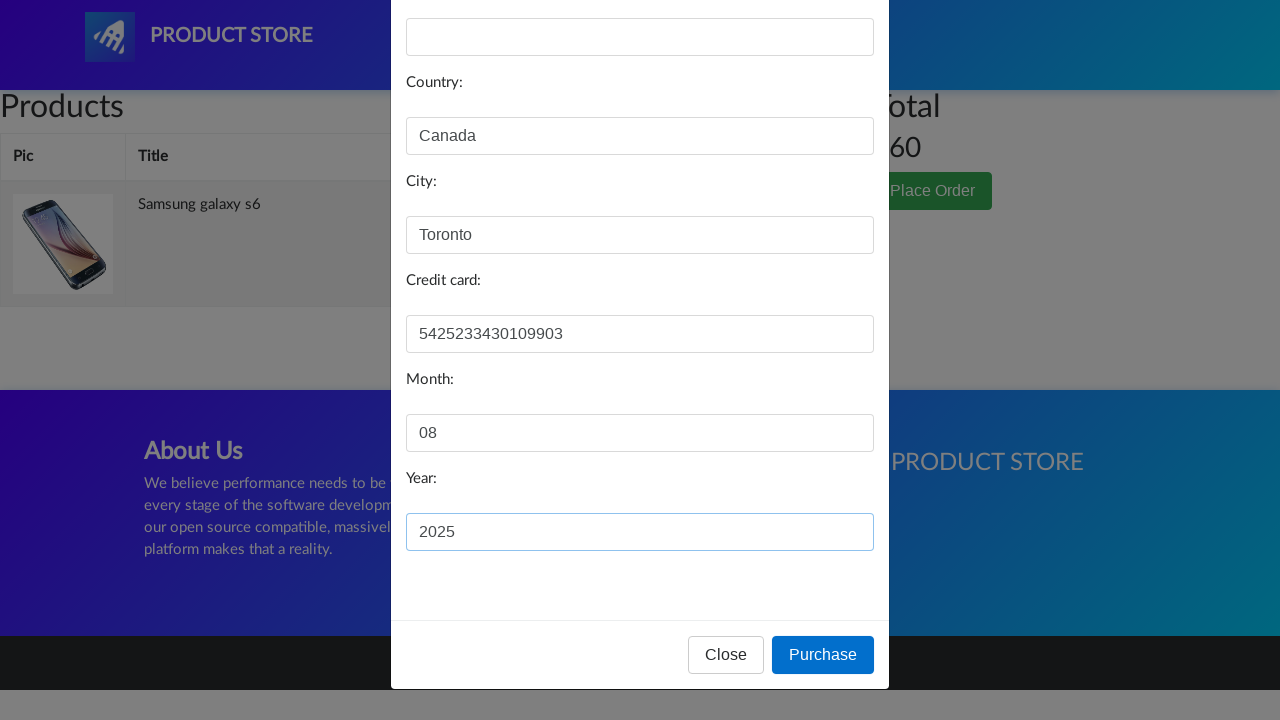

Accepted validation alert for empty name field
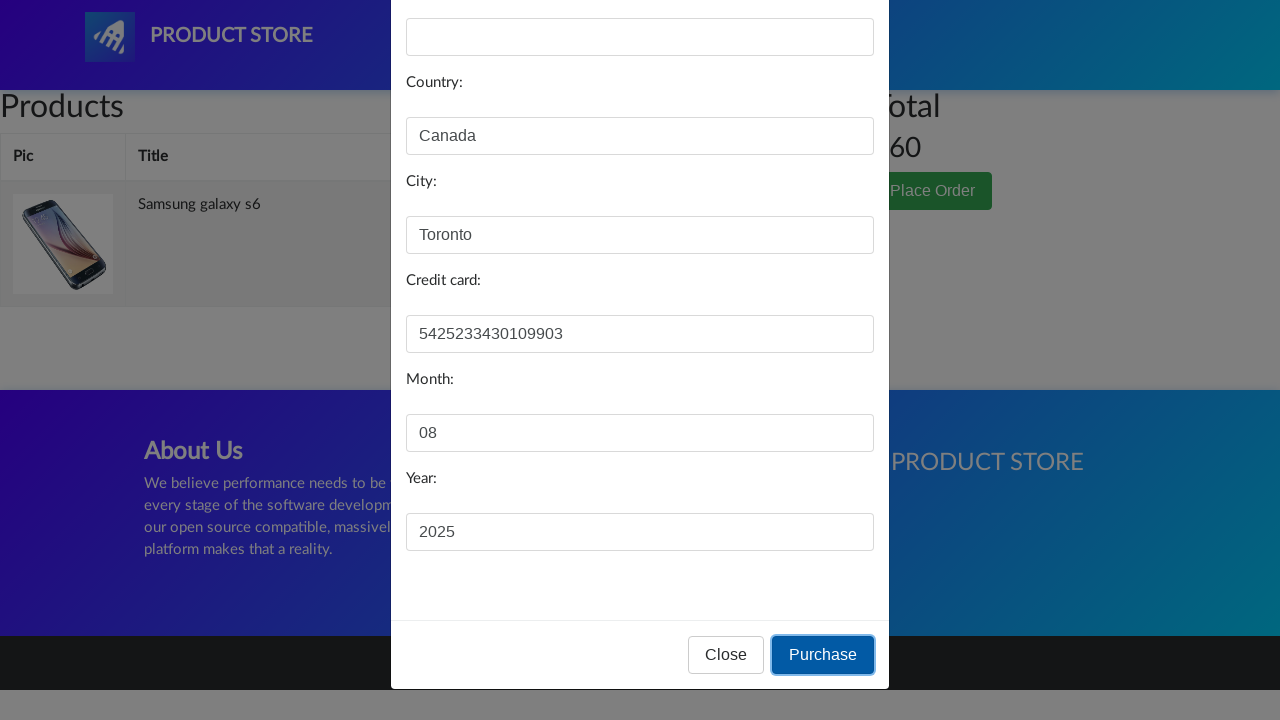

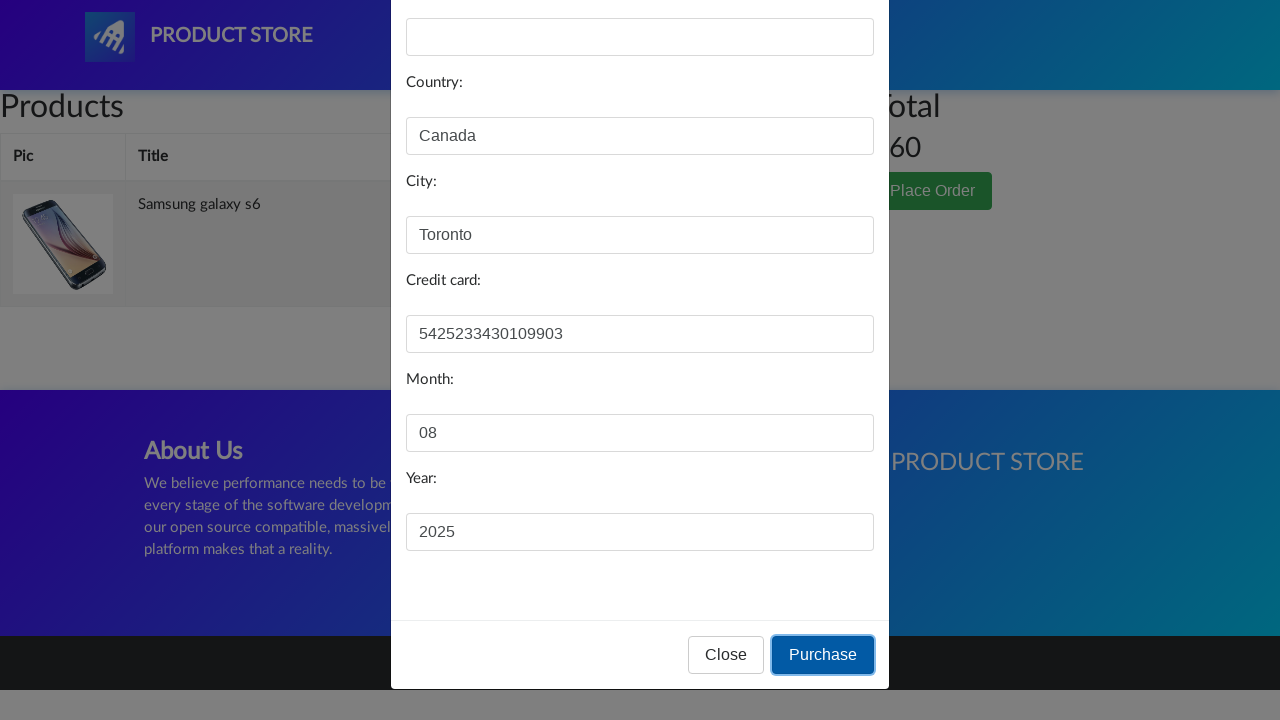